Tests jQuery Growl notification functionality by navigating to a page, injecting jQuery and jQuery Growl libraries via JavaScript, and displaying various notification messages (plain, error, notice, warning) on the page.

Starting URL: http://the-internet.herokuapp.com

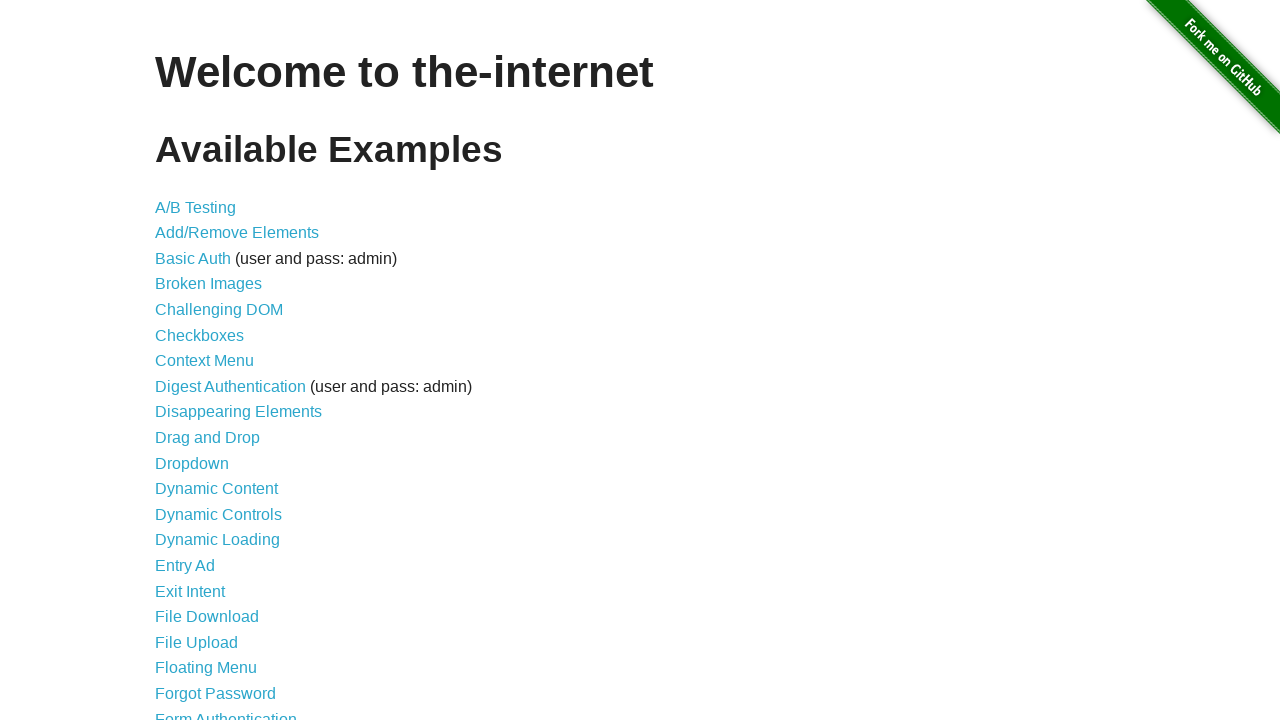

Injected jQuery library if not already present
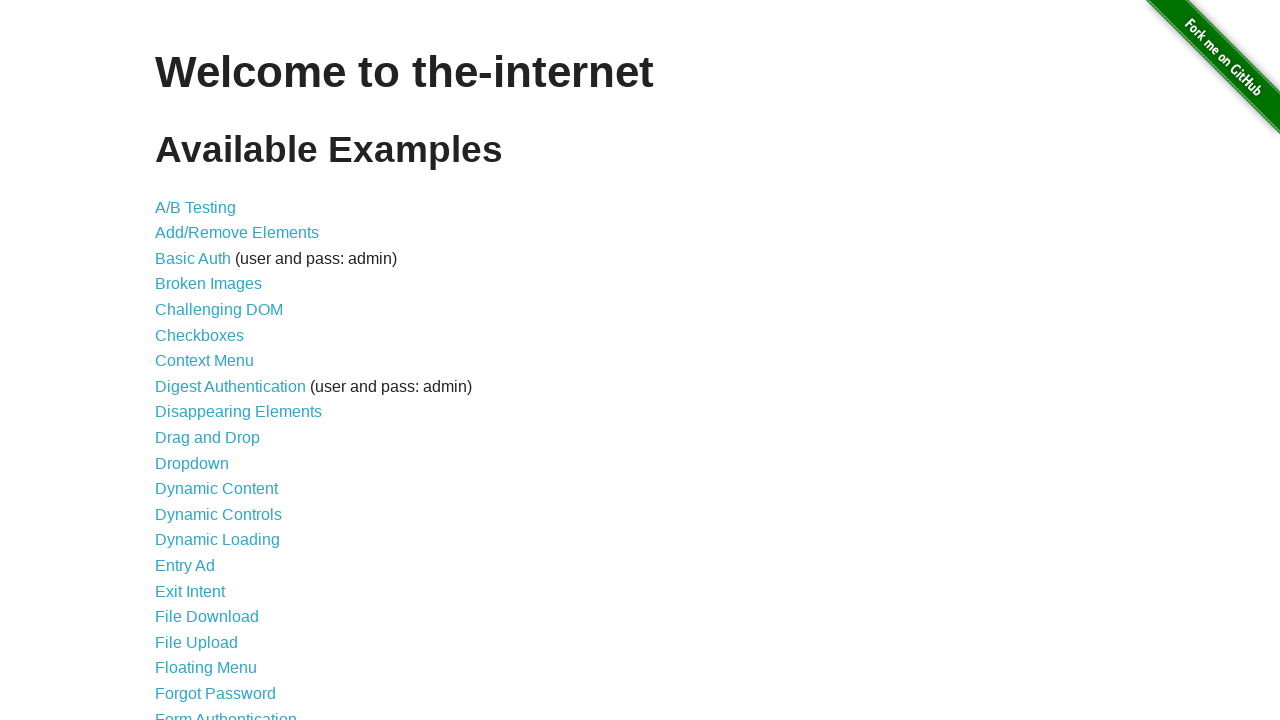

jQuery library loaded successfully
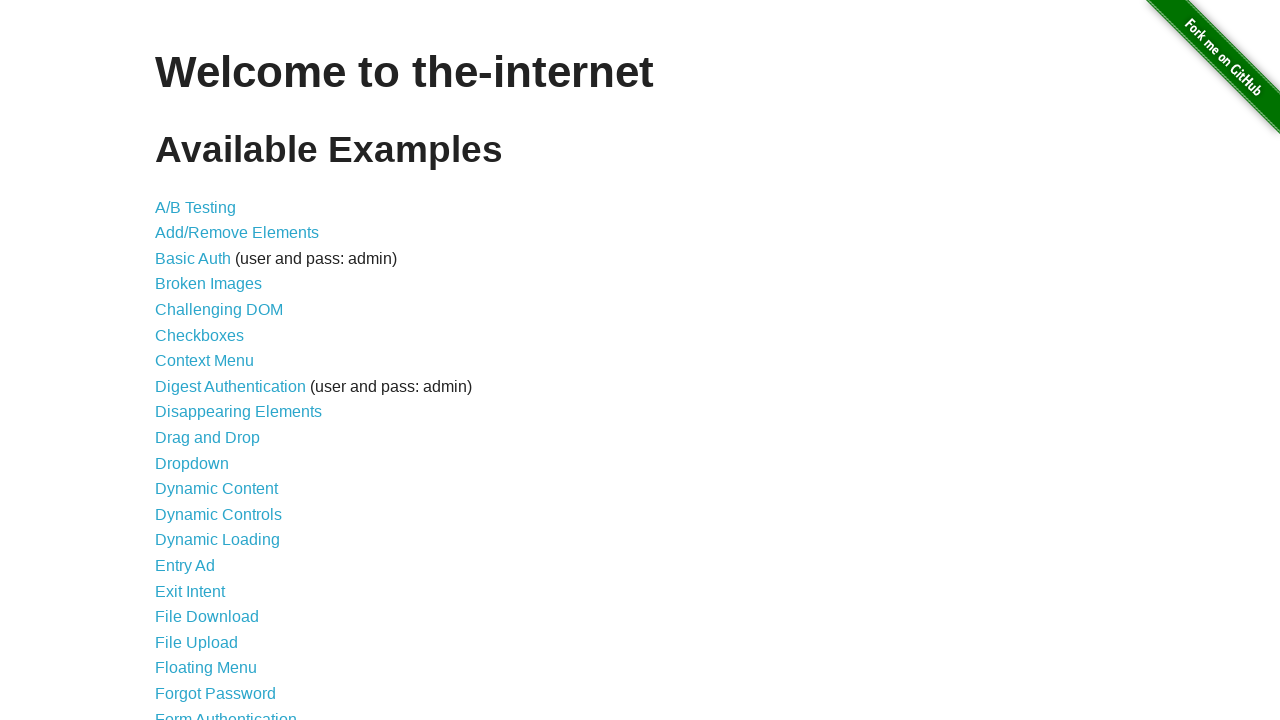

Injected jQuery Growl script
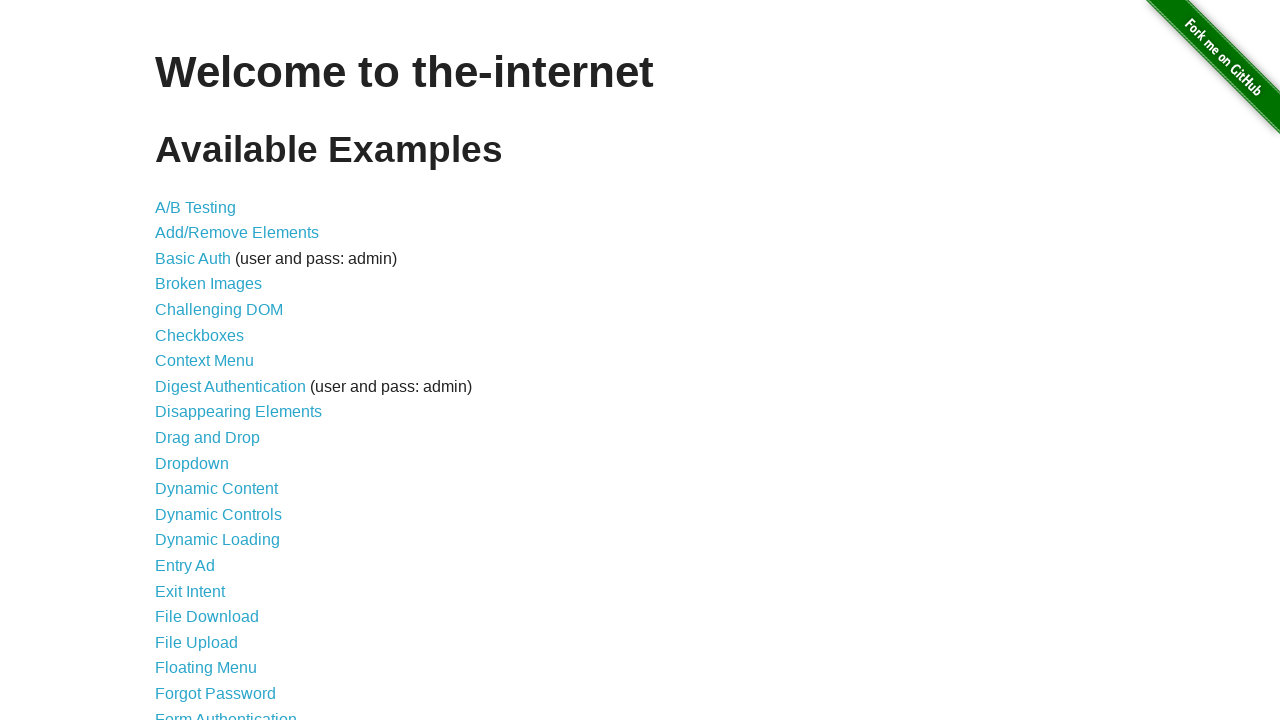

Injected jQuery Growl stylesheet
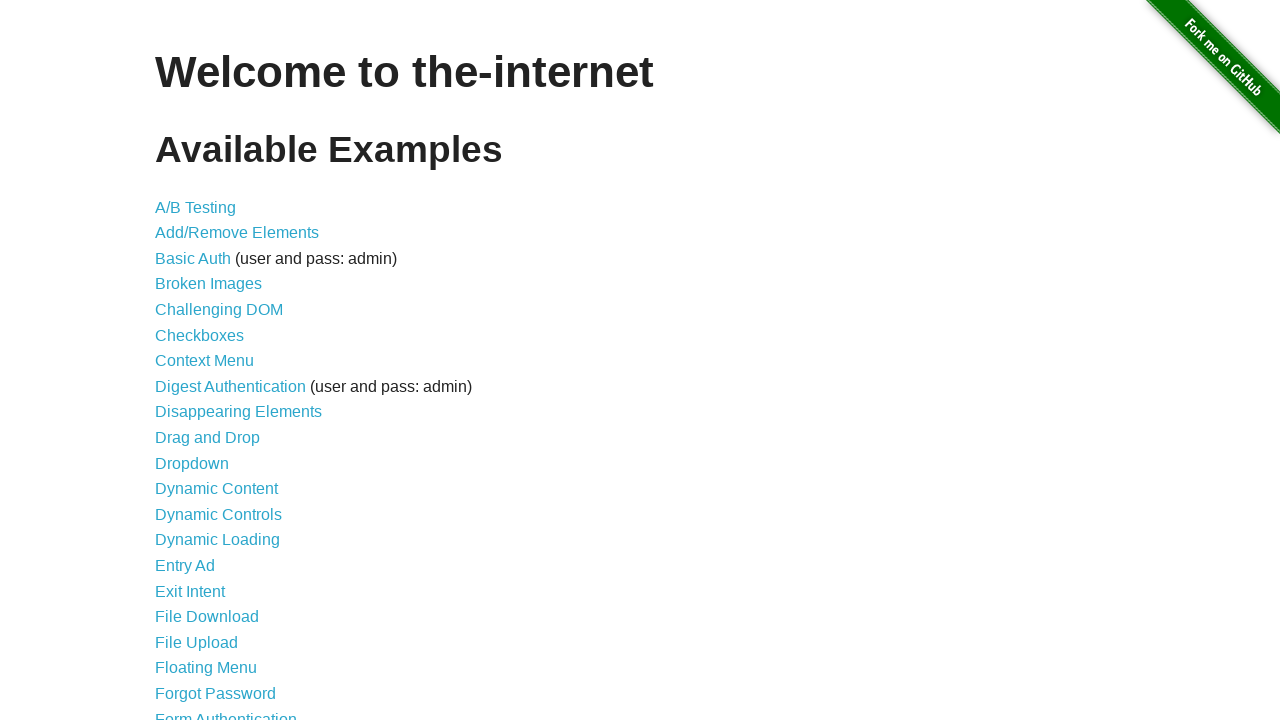

jQuery Growl library loaded and ready
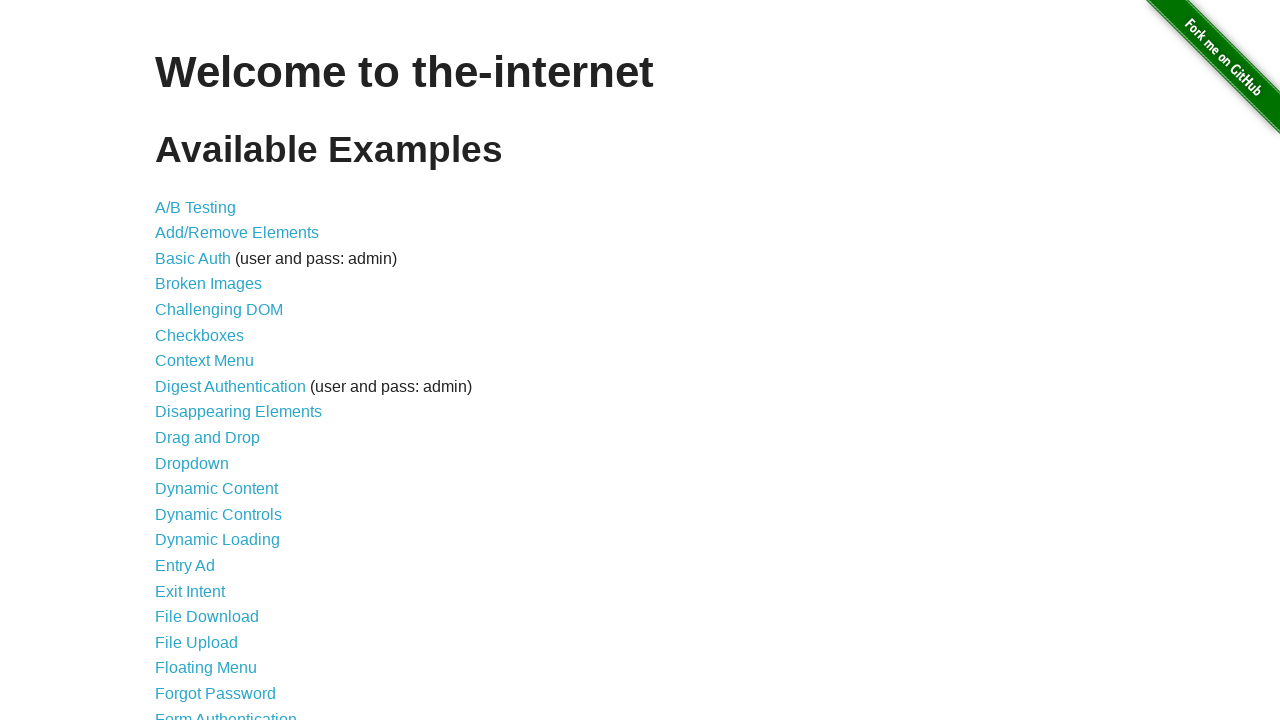

Displayed plain Growl notification with title 'GET' and message '/'
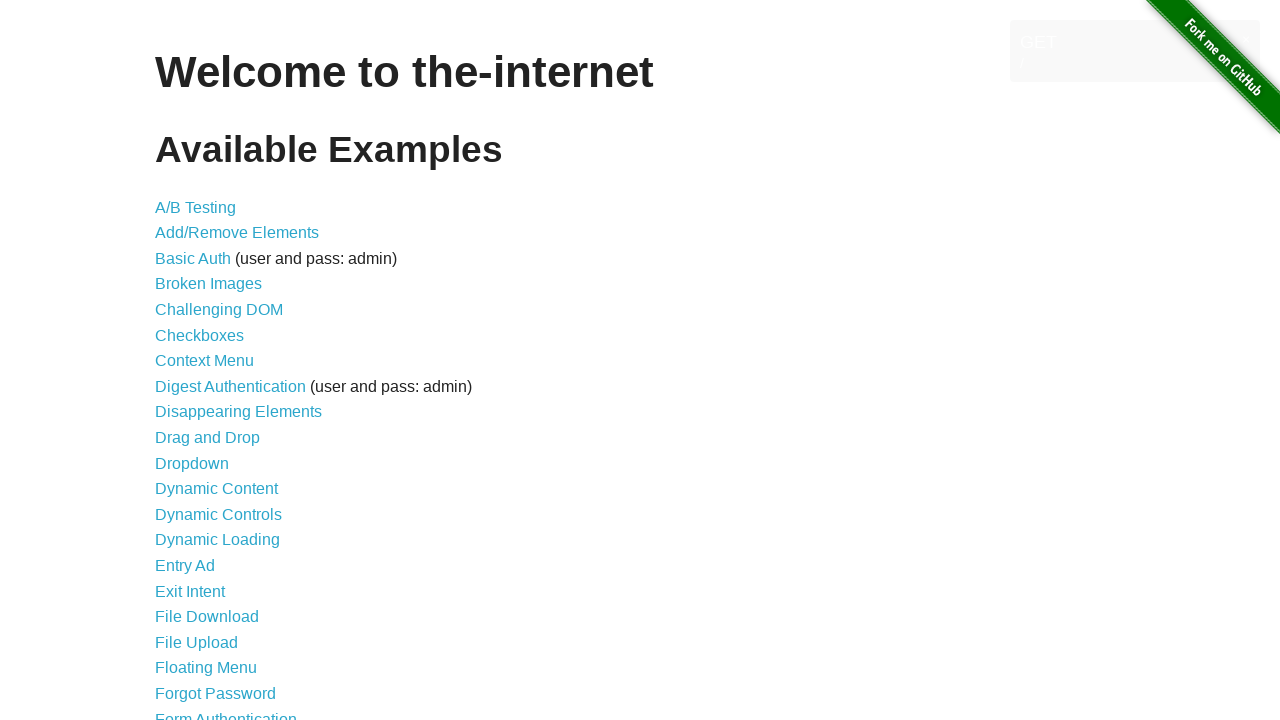

Displayed error Growl notification
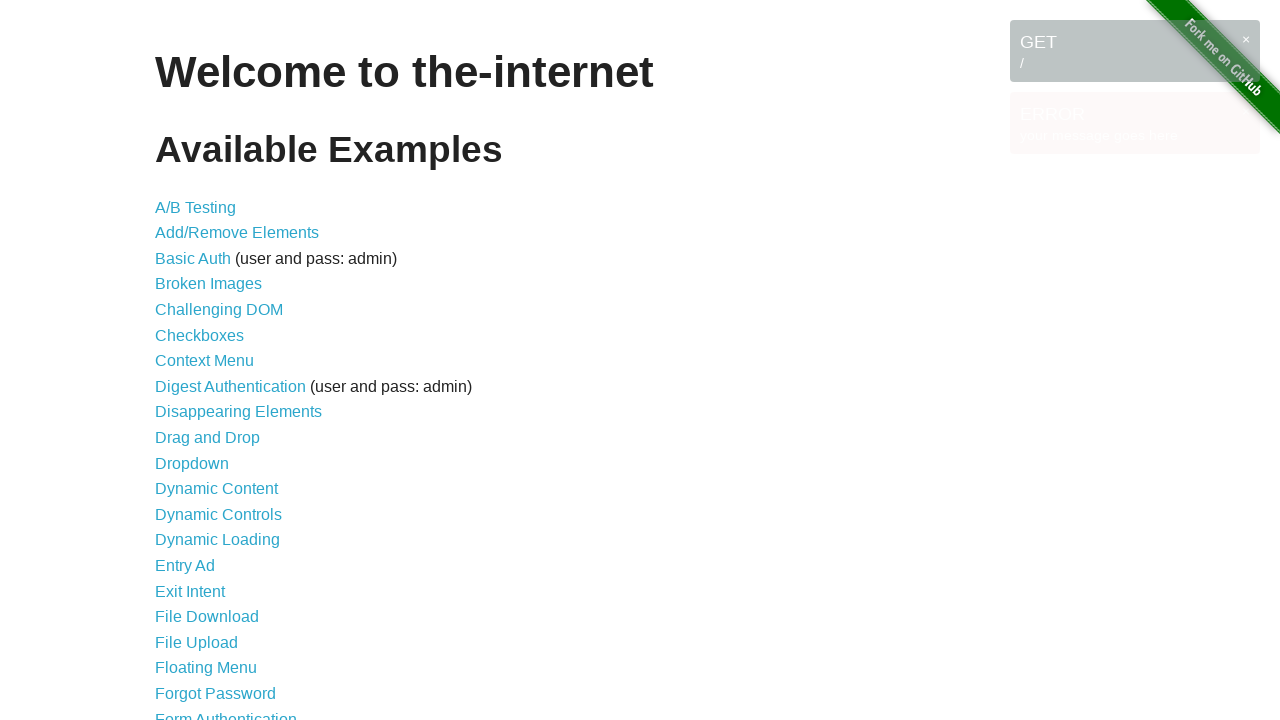

Displayed notice Growl notification
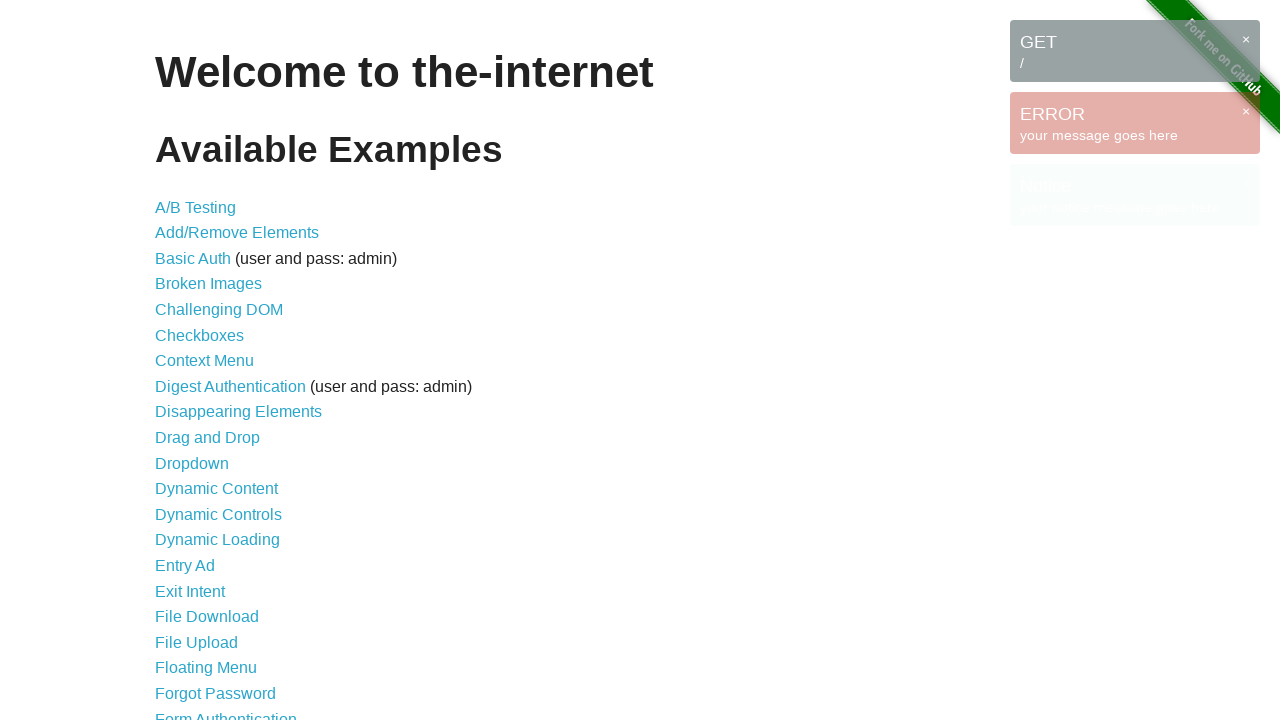

Displayed warning Growl notification
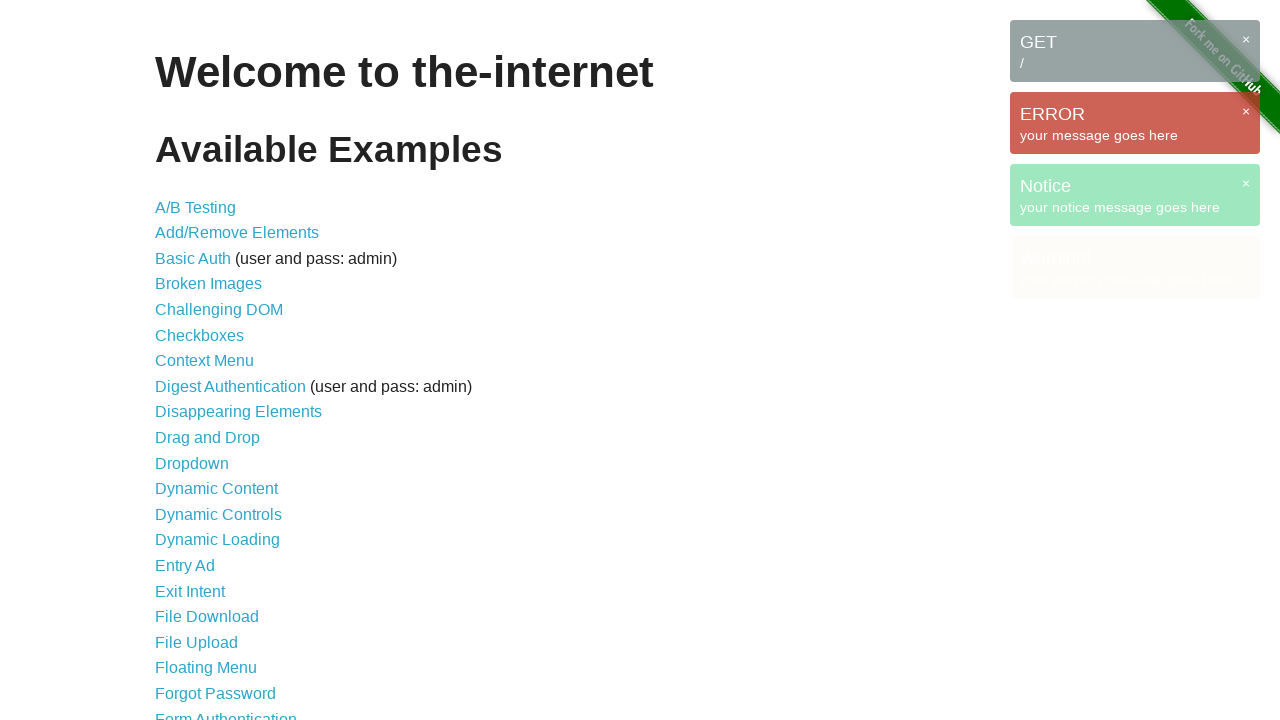

All Growl notification messages are now visible on the page
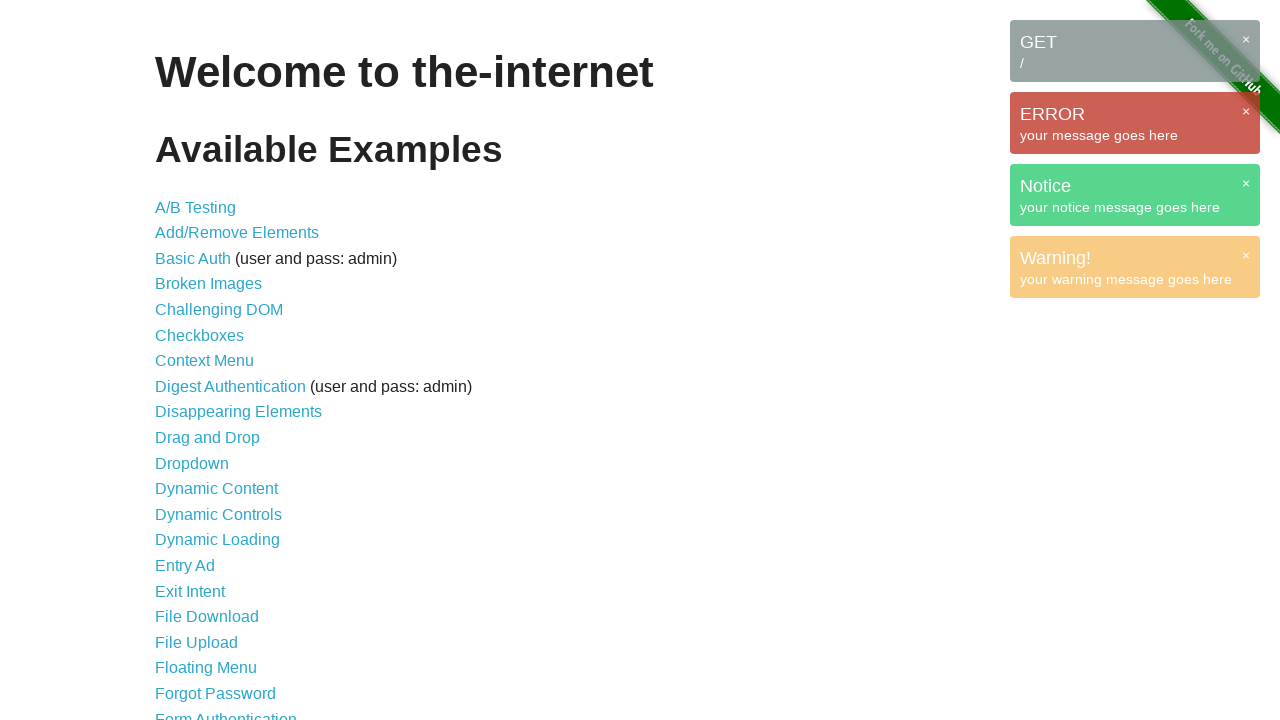

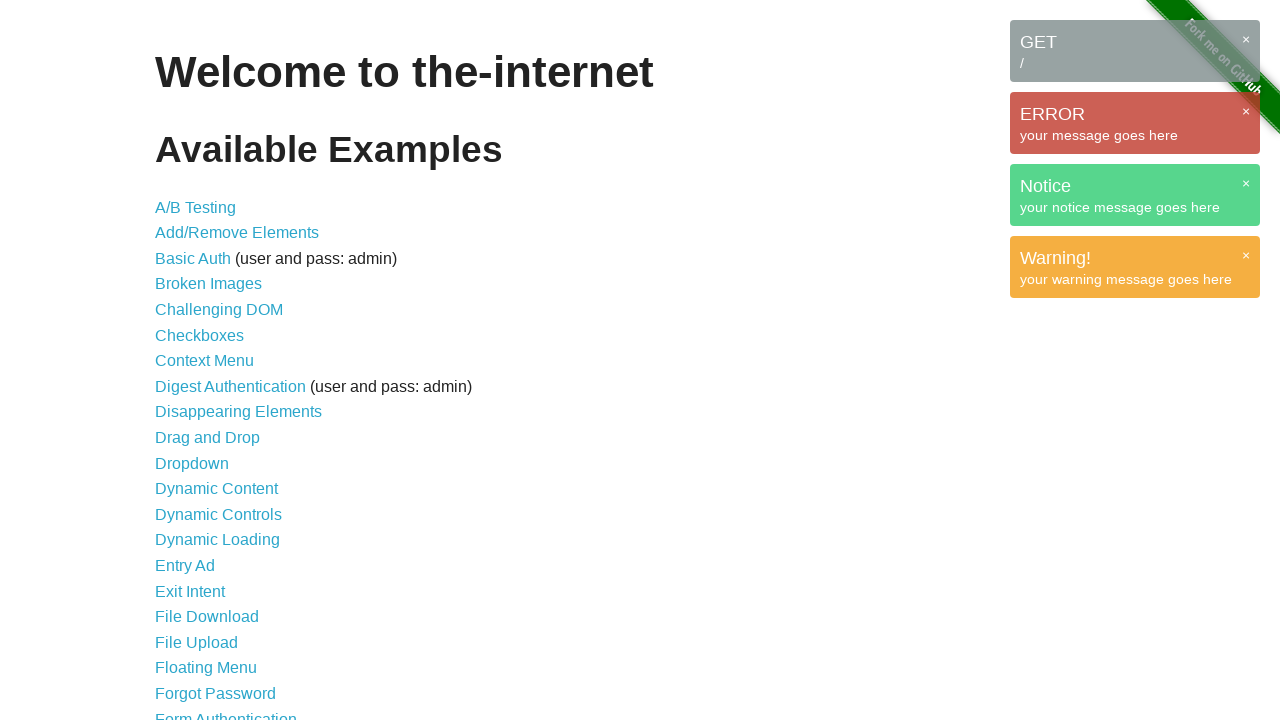